Tests the complete checkout flow by adding a book to cart, filling out shipping information, and completing the purchase

Starting URL: https://danube-web.shop/

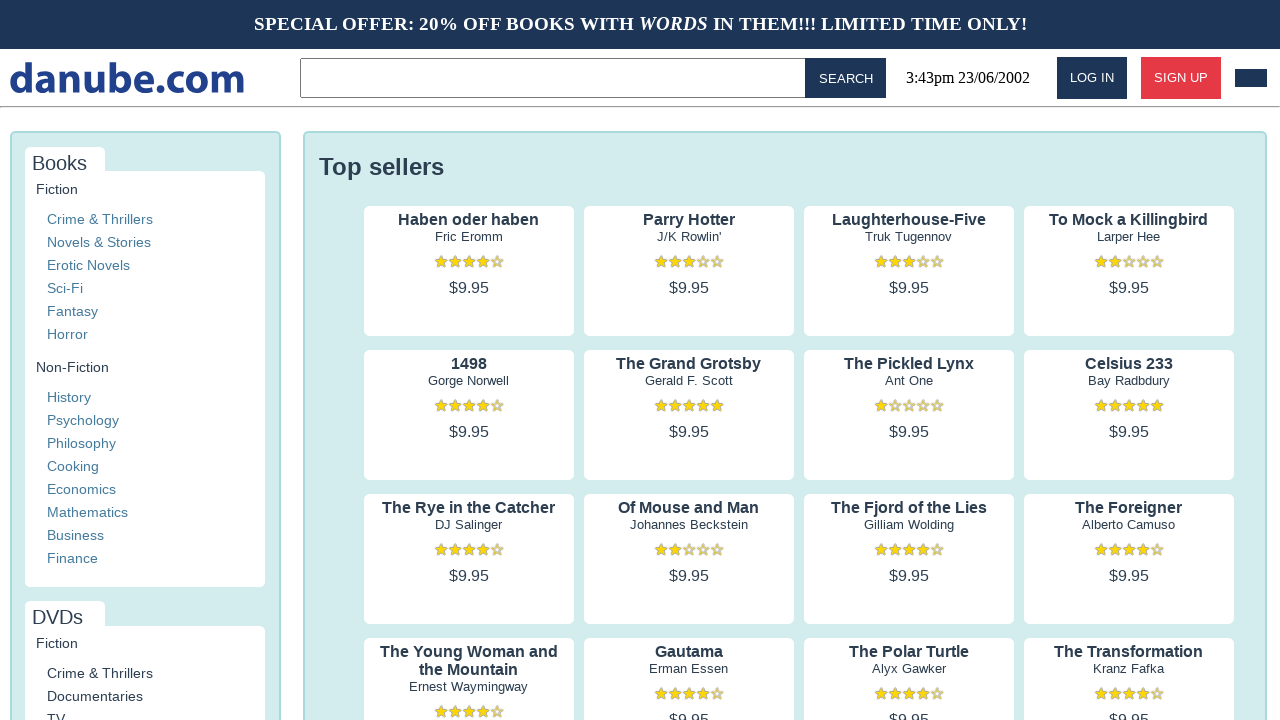

Clicked on 'Haben oder haben' book to view details at (469, 220) on internal:text="Haben oder haben"i
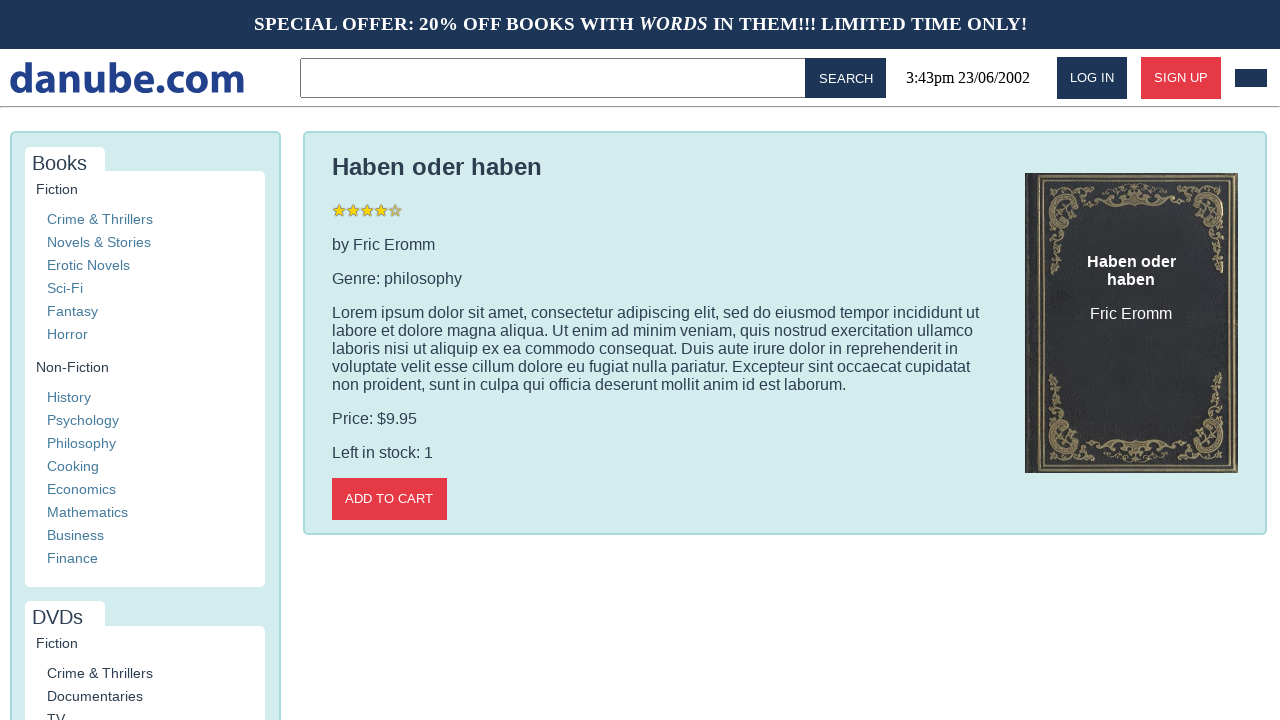

Clicked 'Add to cart' button at (389, 499) on internal:role=button[name="Add to cart"i]
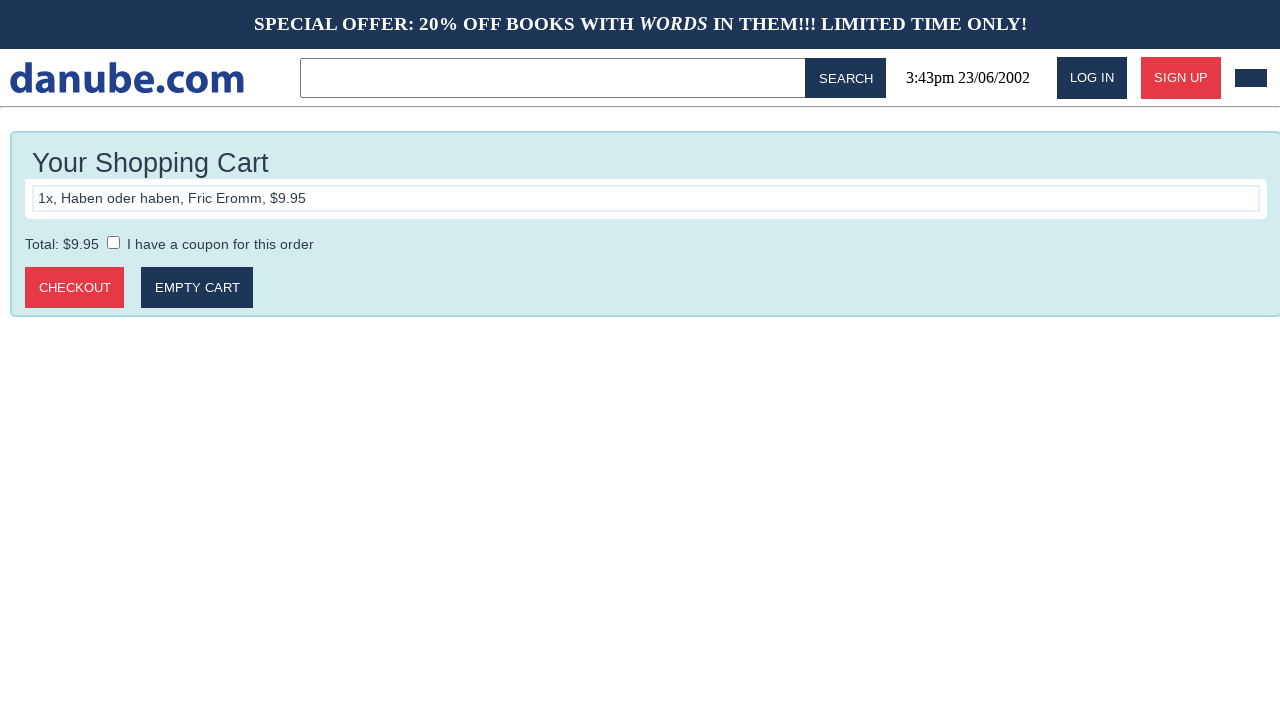

Clicked 'Checkout' button to proceed to checkout page at (75, 288) on internal:role=button[name="Checkout"i]
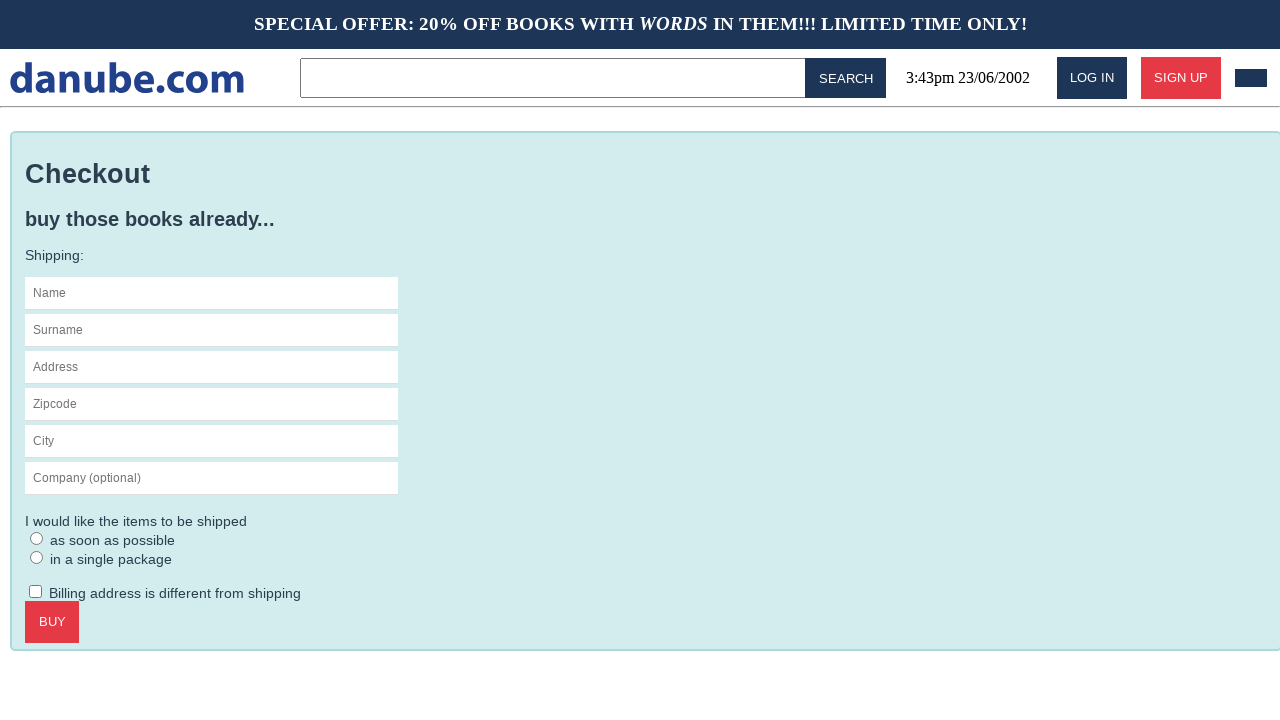

Filled name field with 'Max' on #s-name
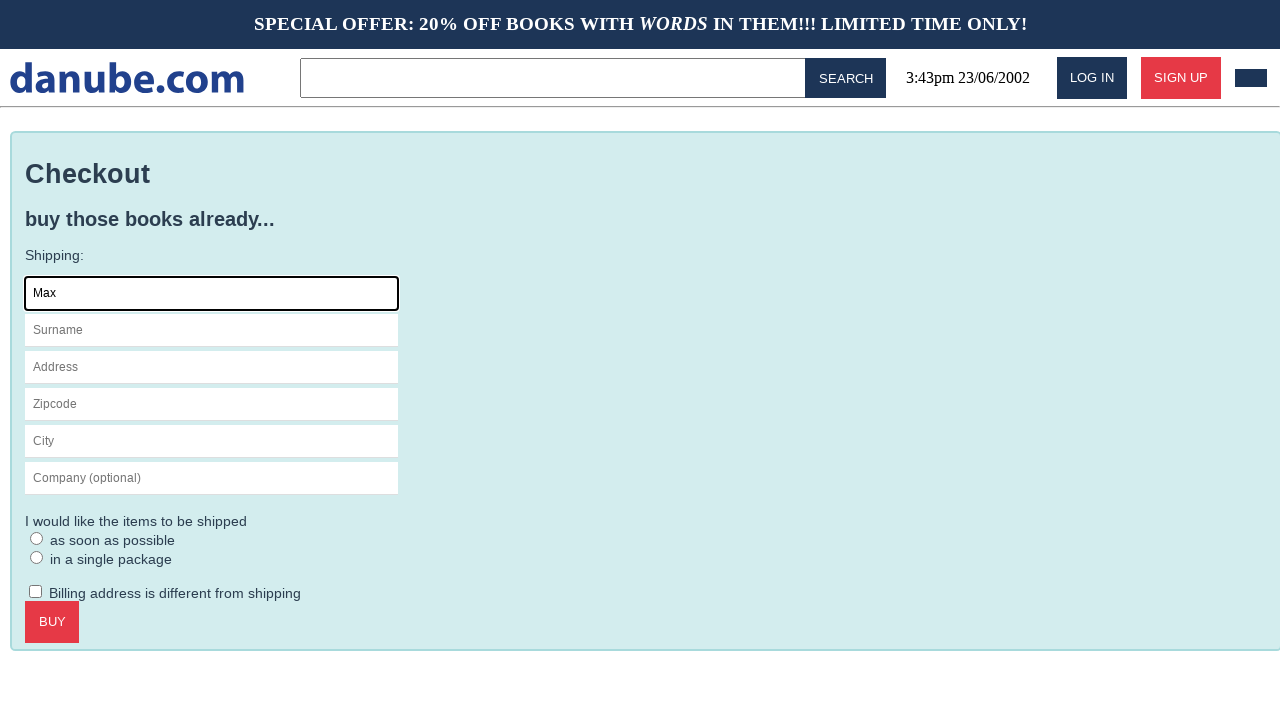

Filled surname field with 'Mustermann' on internal:attr=[placeholder="Surname"i]
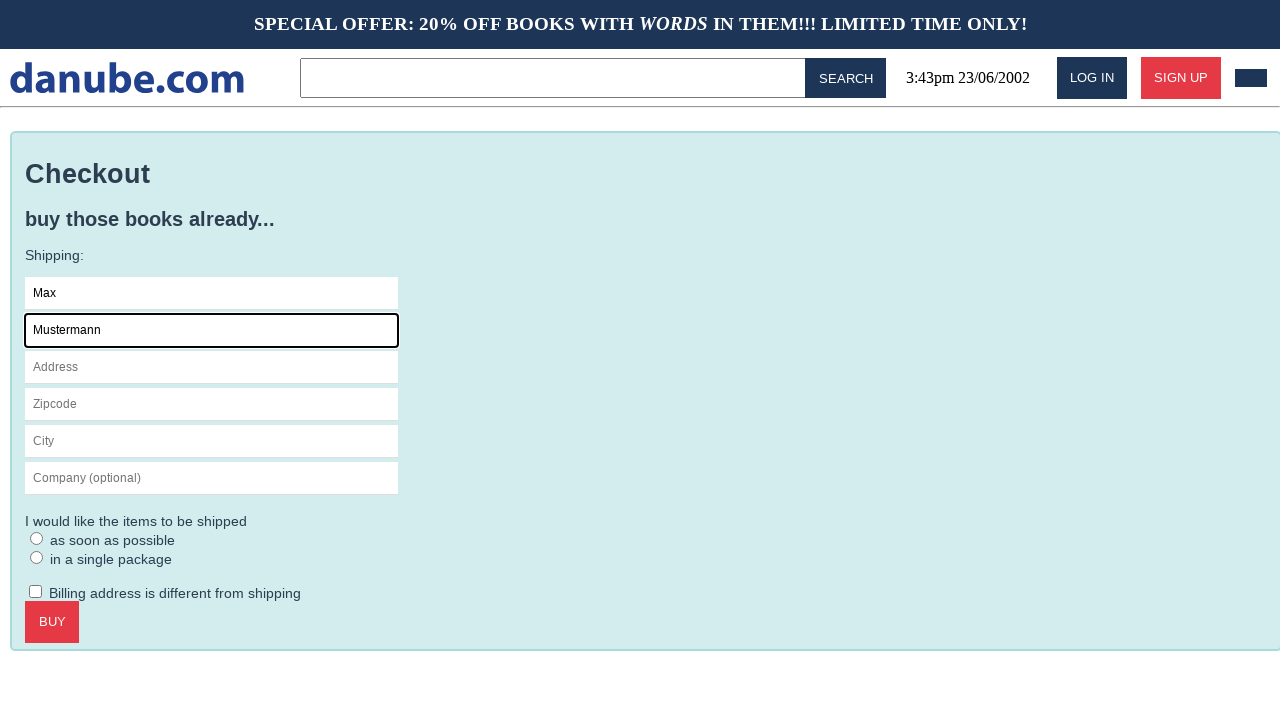

Filled address field with 'Charlottenstr. 57' on internal:attr=[placeholder="Address"i]
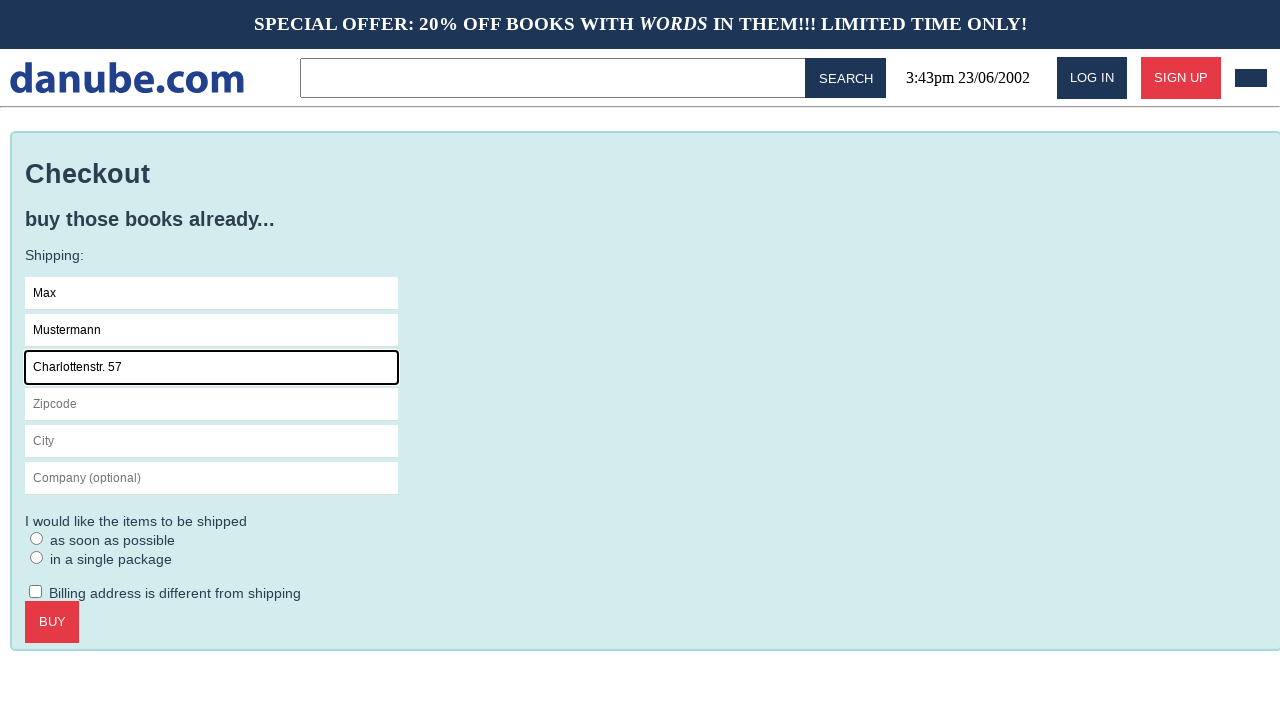

Filled zipcode field with '10117' on internal:attr=[placeholder="Zipcode"i]
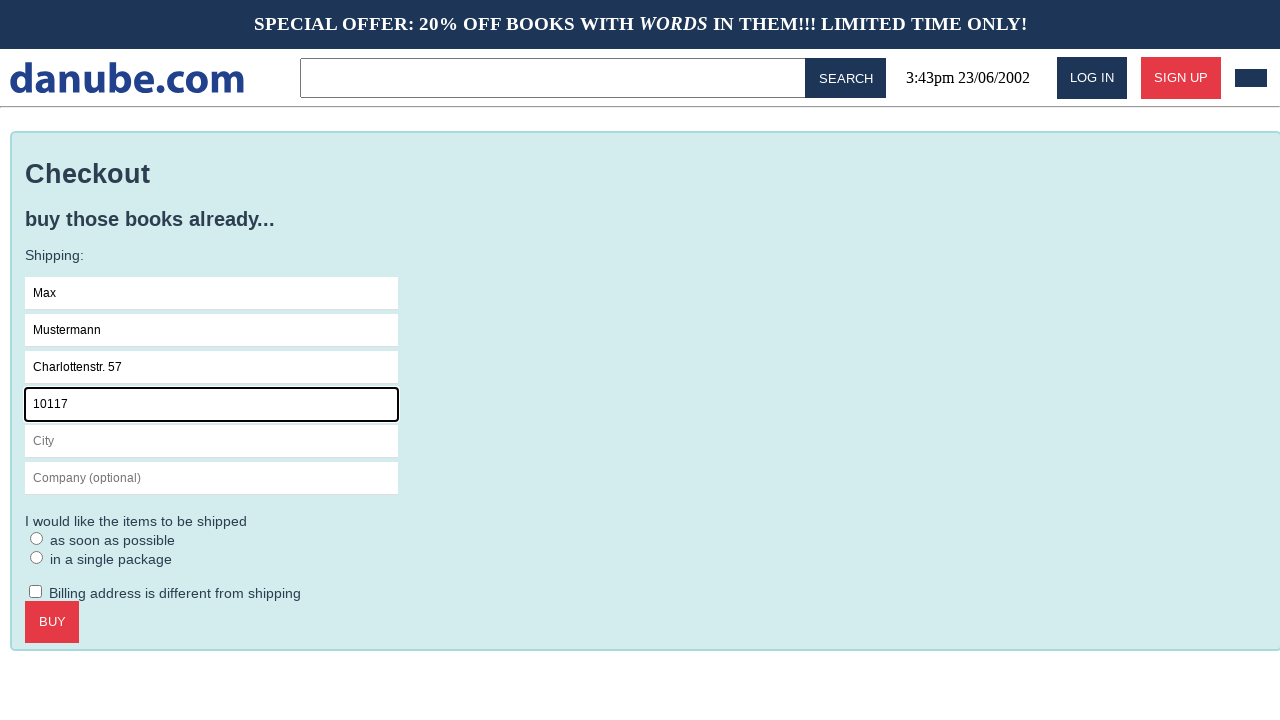

Filled city field with 'Berlin' on internal:attr=[placeholder="City"i]
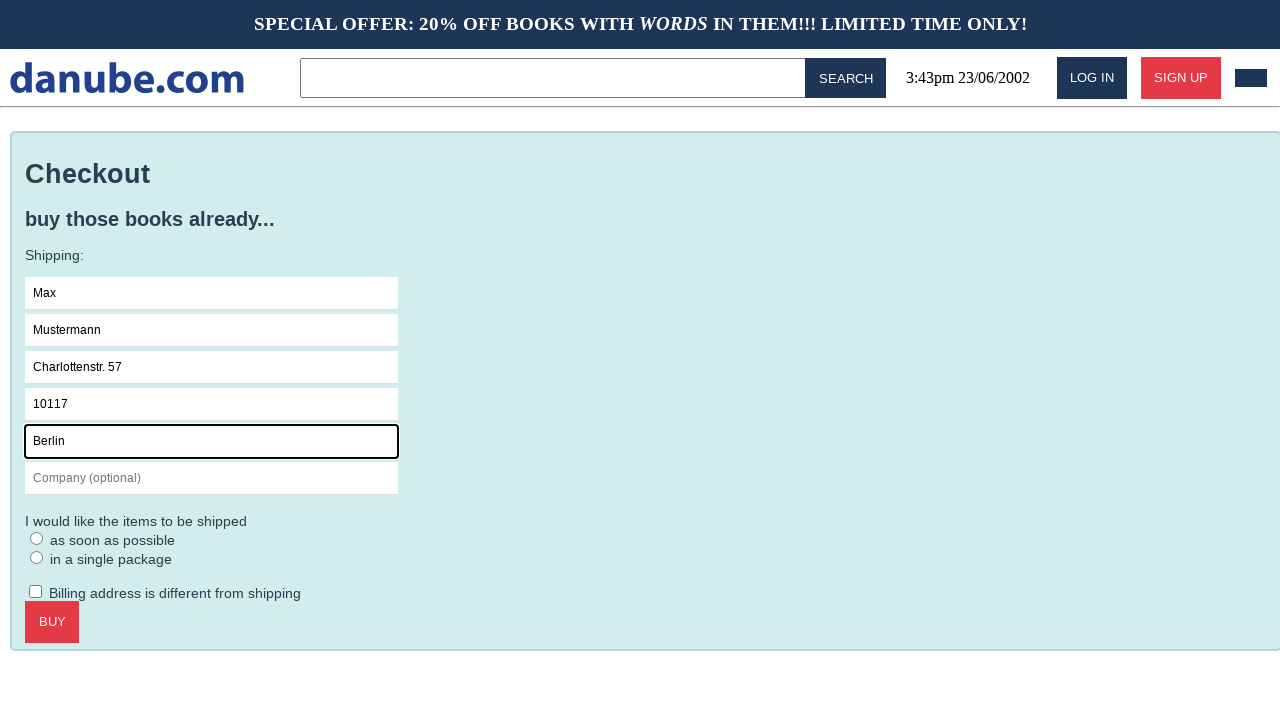

Filled company field with 'Firma GmbH' on internal:attr=[placeholder="Company (optional)"i]
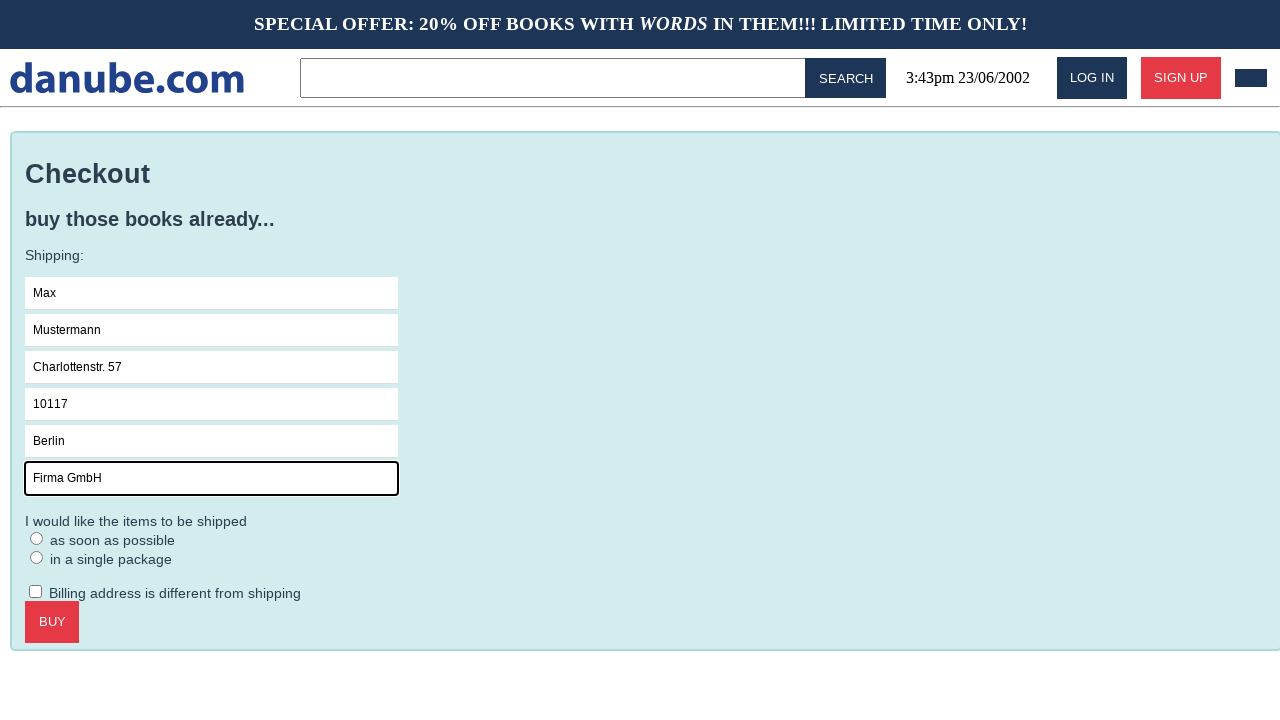

Selected 'as soon as possible' delivery option at (37, 538) on internal:label="as soon as possible"i
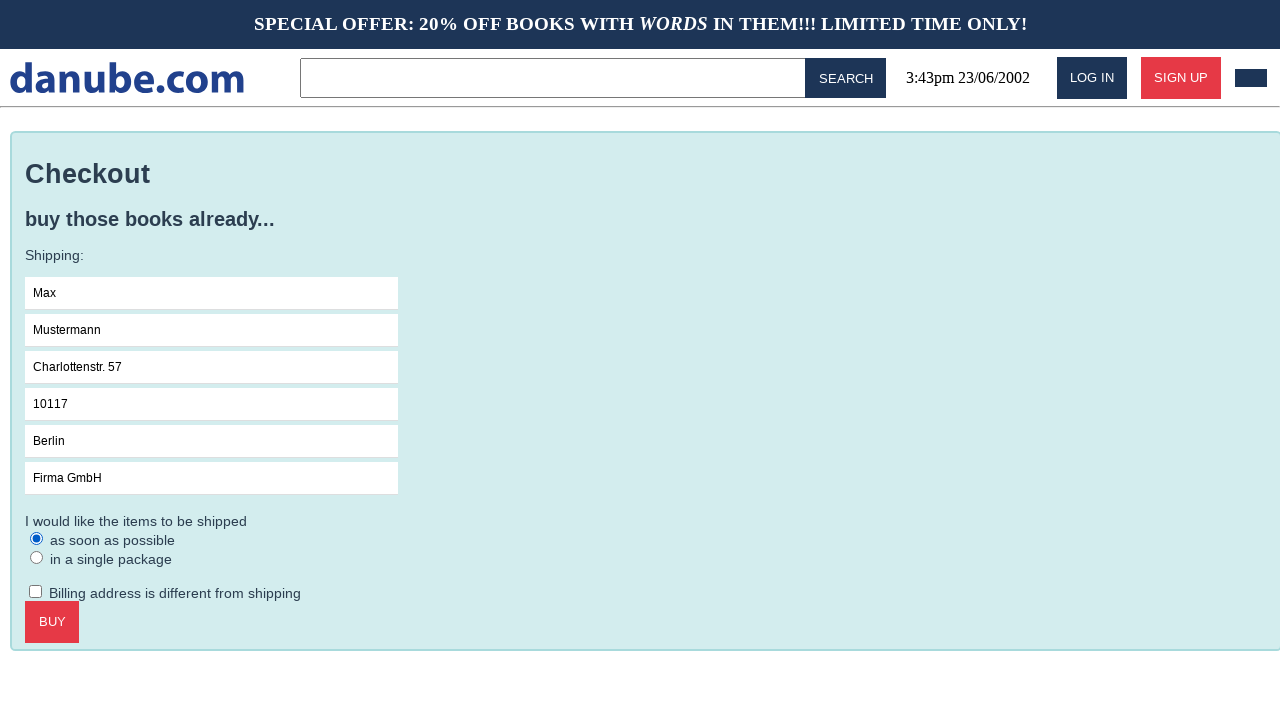

Clicked 'Buy' button to complete purchase at (52, 622) on internal:role=button[name="Buy"i]
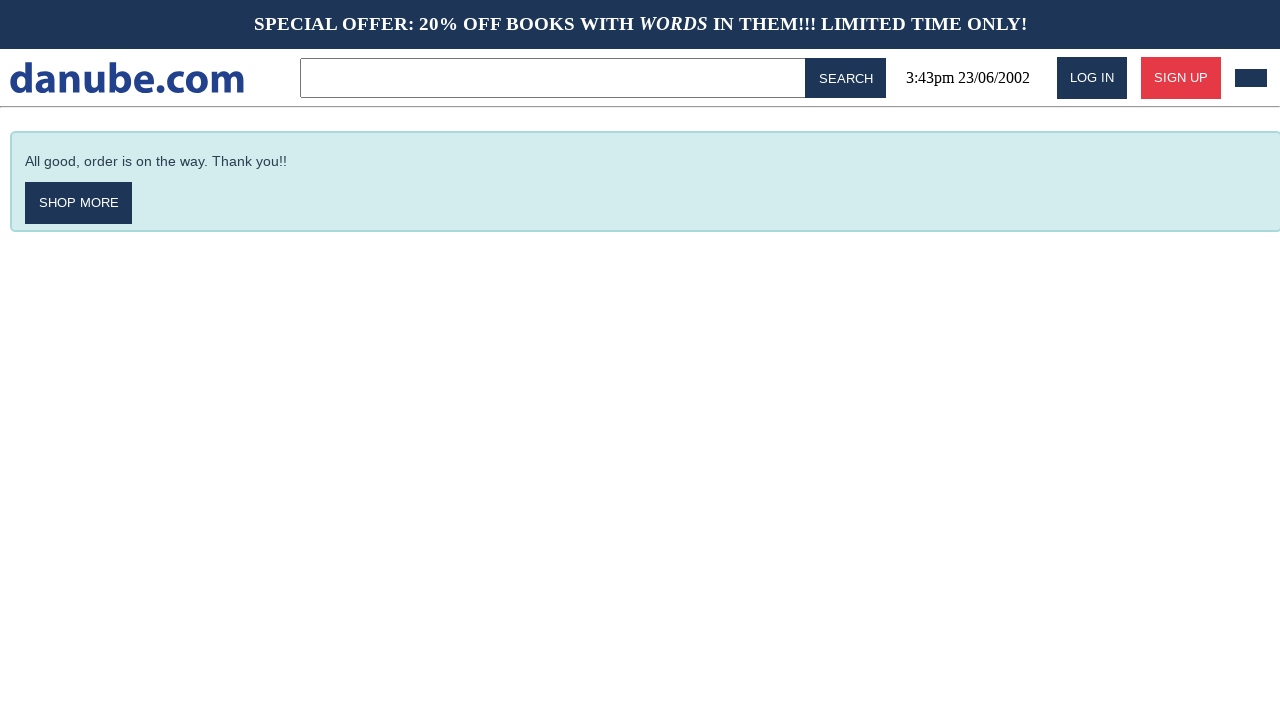

Order confirmation message appeared - checkout flow completed successfully
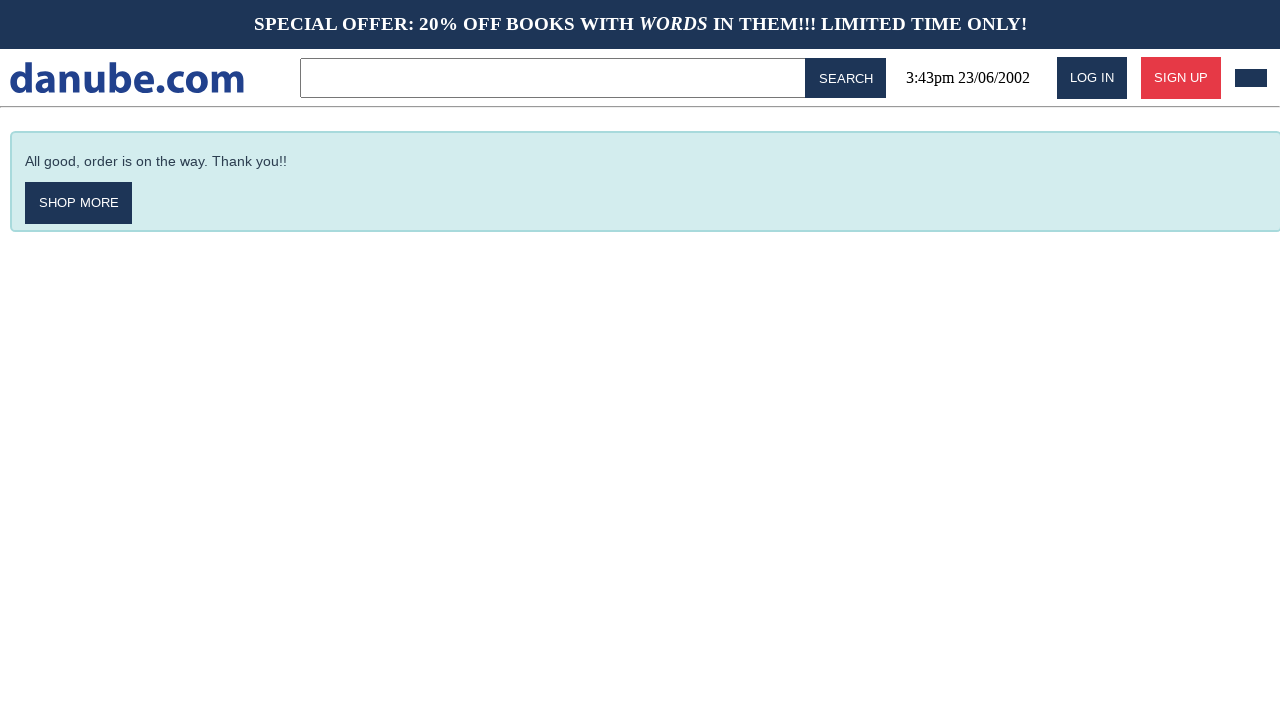

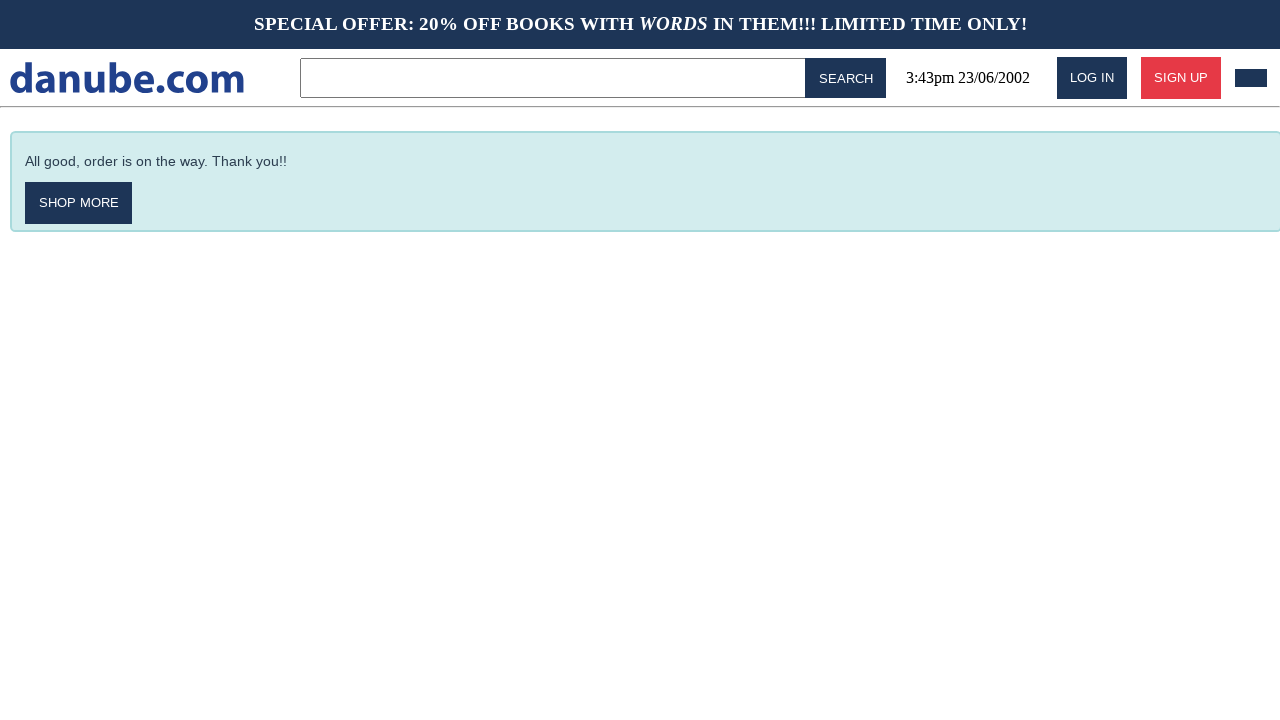